Tests JavaScript alert dialog by clicking the alert button and accepting it, then verifying the result message

Starting URL: https://the-internet.herokuapp.com/javascript_alerts

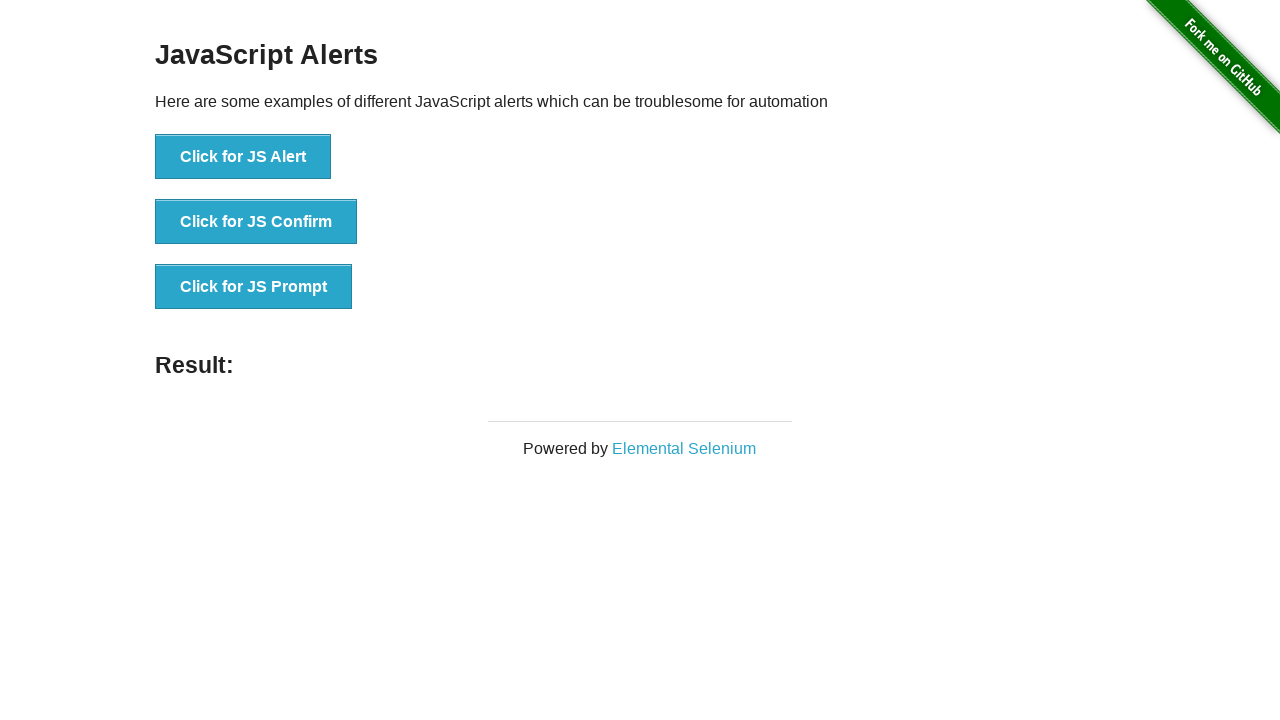

Clicked the alert button to trigger JavaScript alert dialog at (243, 157) on [onclick='jsAlert()']
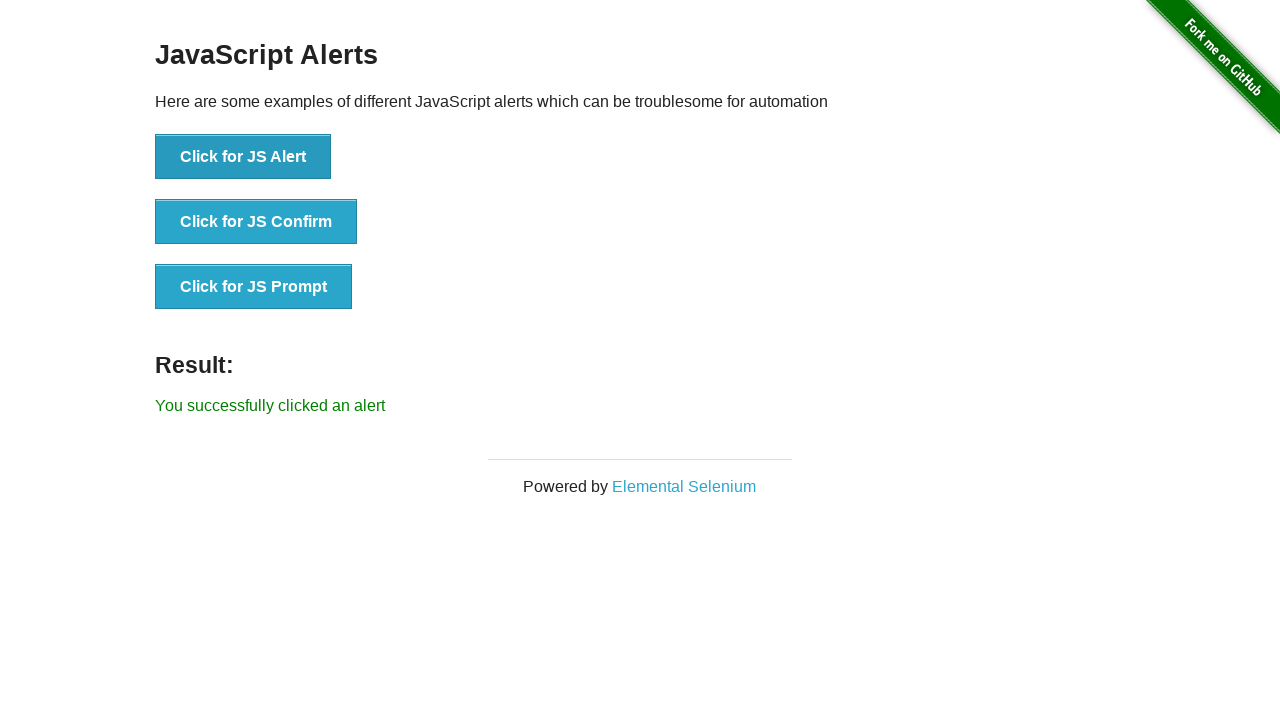

Set up dialog handler to accept the alert
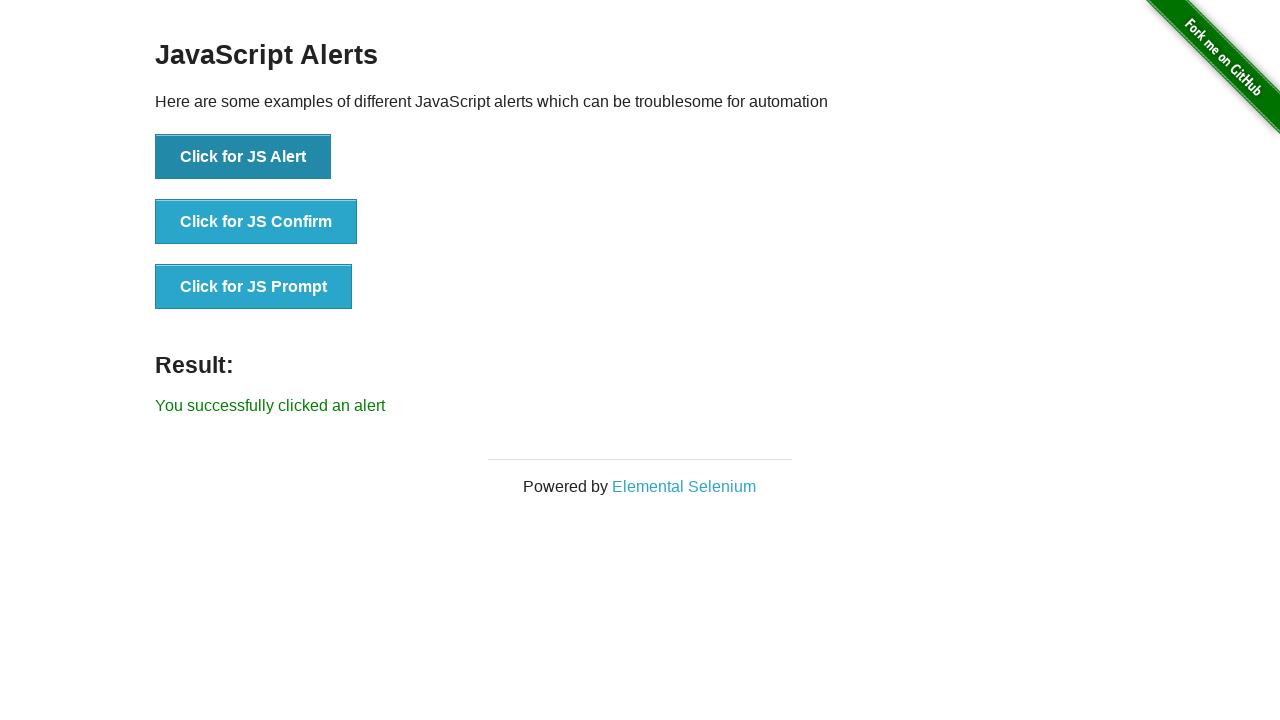

Verified success message 'You successfully clicked an alert' appeared
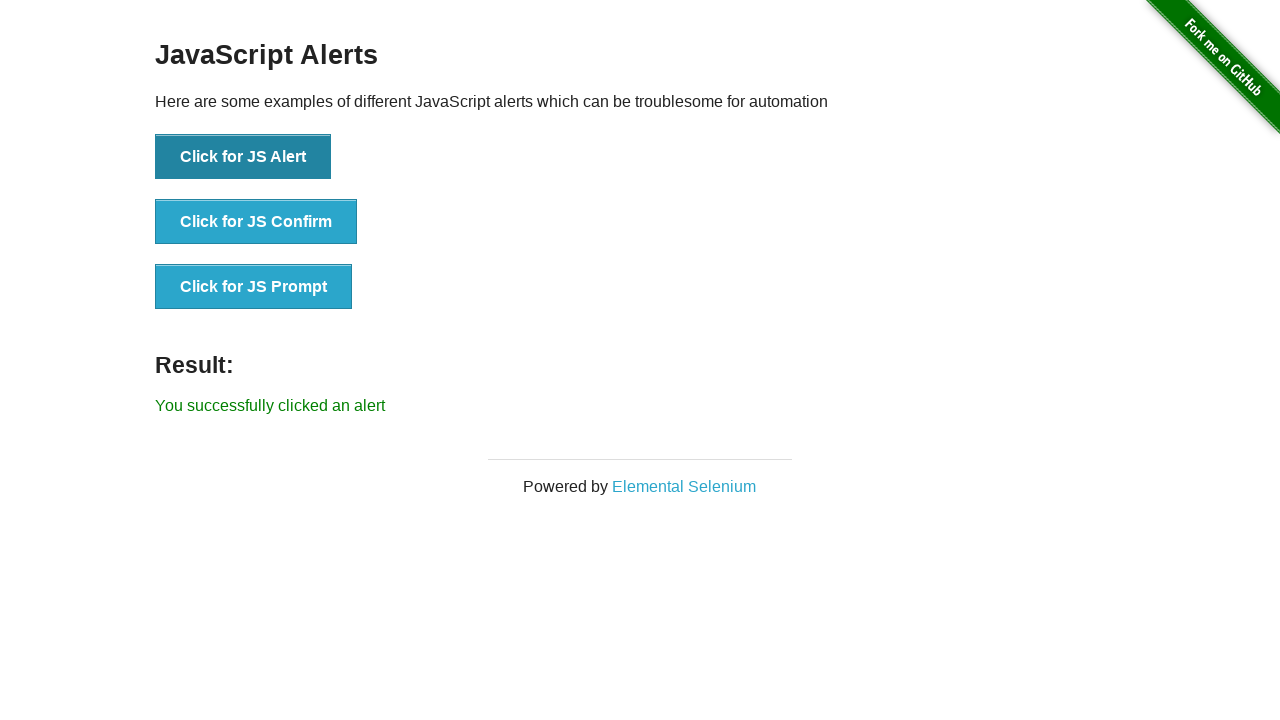

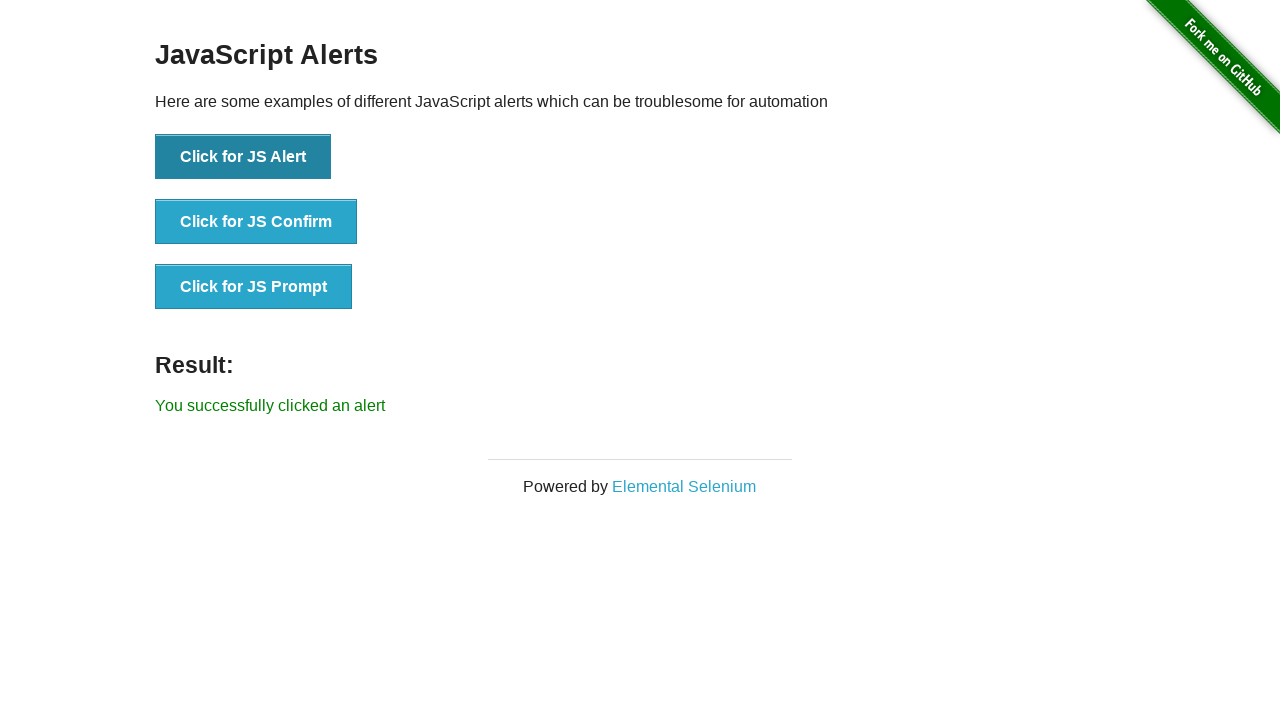